Tests the "Sell With Us" seller registration form by filling in name, email, phone number, business brand, and business description fields, then submitting the form. It also tests form validation by attempting to submit with an invalid phone number.

Starting URL: https://shopdemo-alex-hot.koyeb.app/

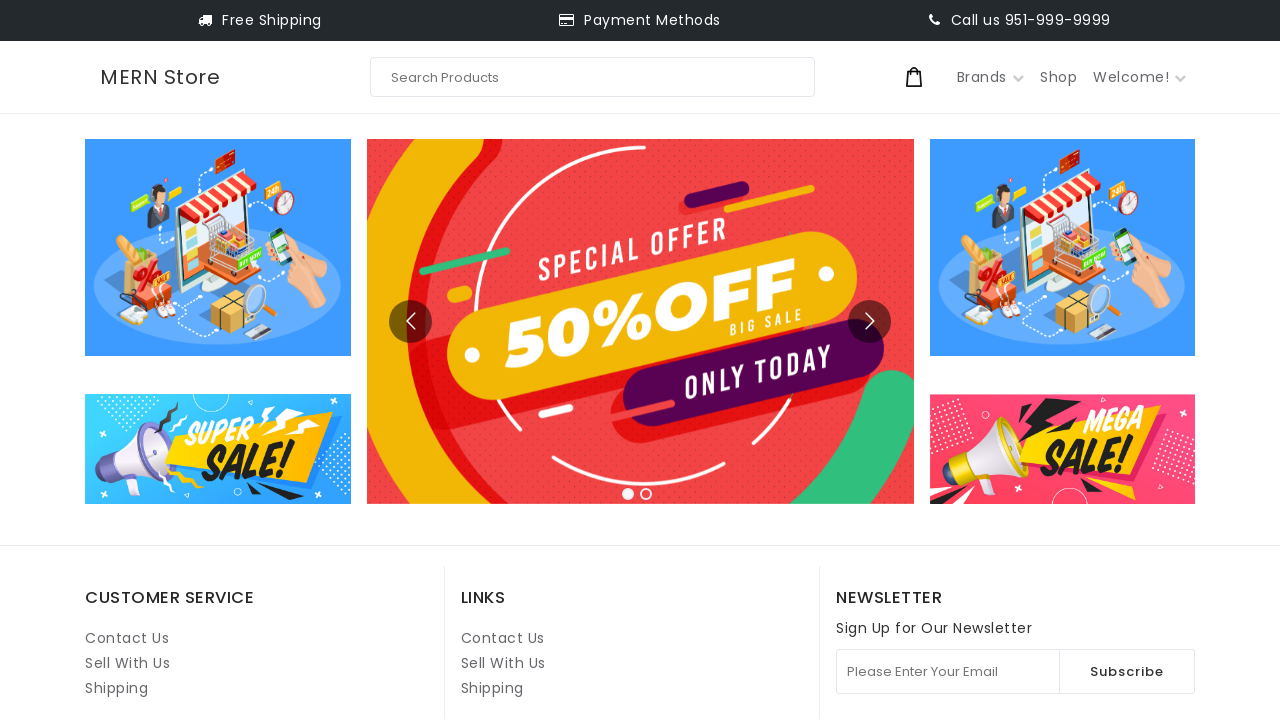

Clicked on 'Sell With Us' link at (503, 663) on internal:role=link[name="Sell With Us"i] >> nth=1
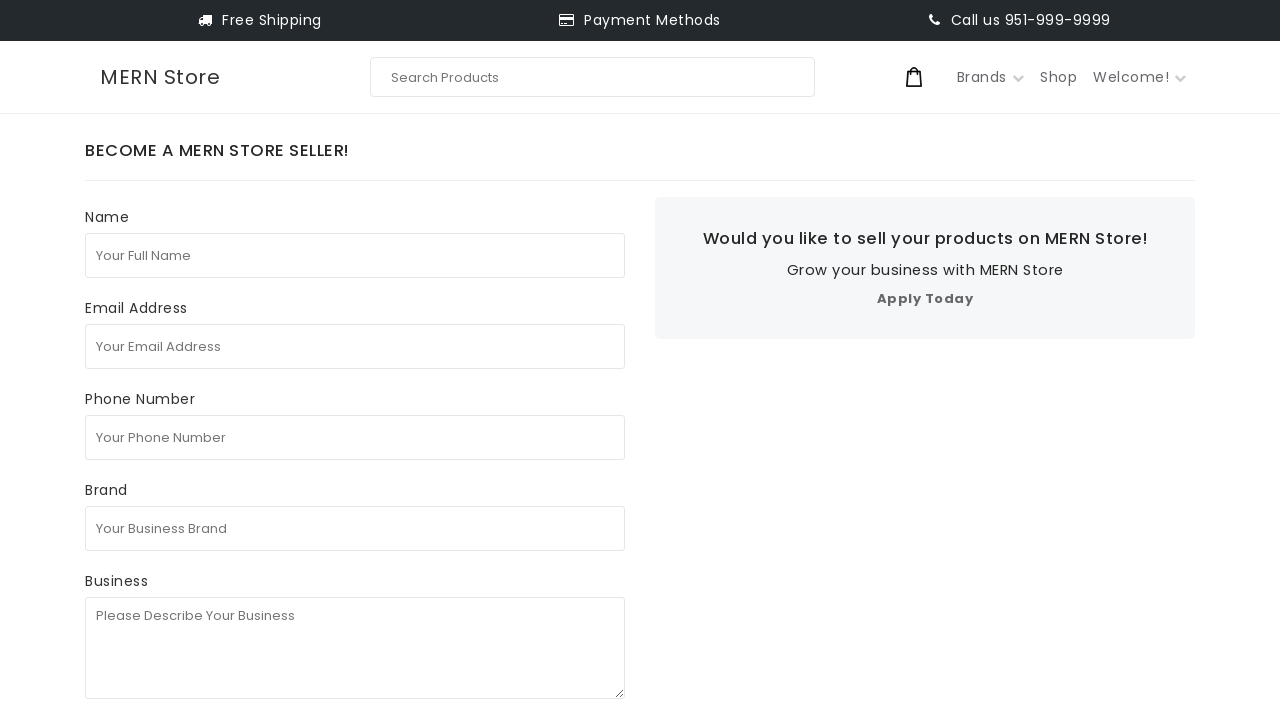

Clicked on full name field at (355, 255) on internal:attr=[placeholder="Your Full Name"i]
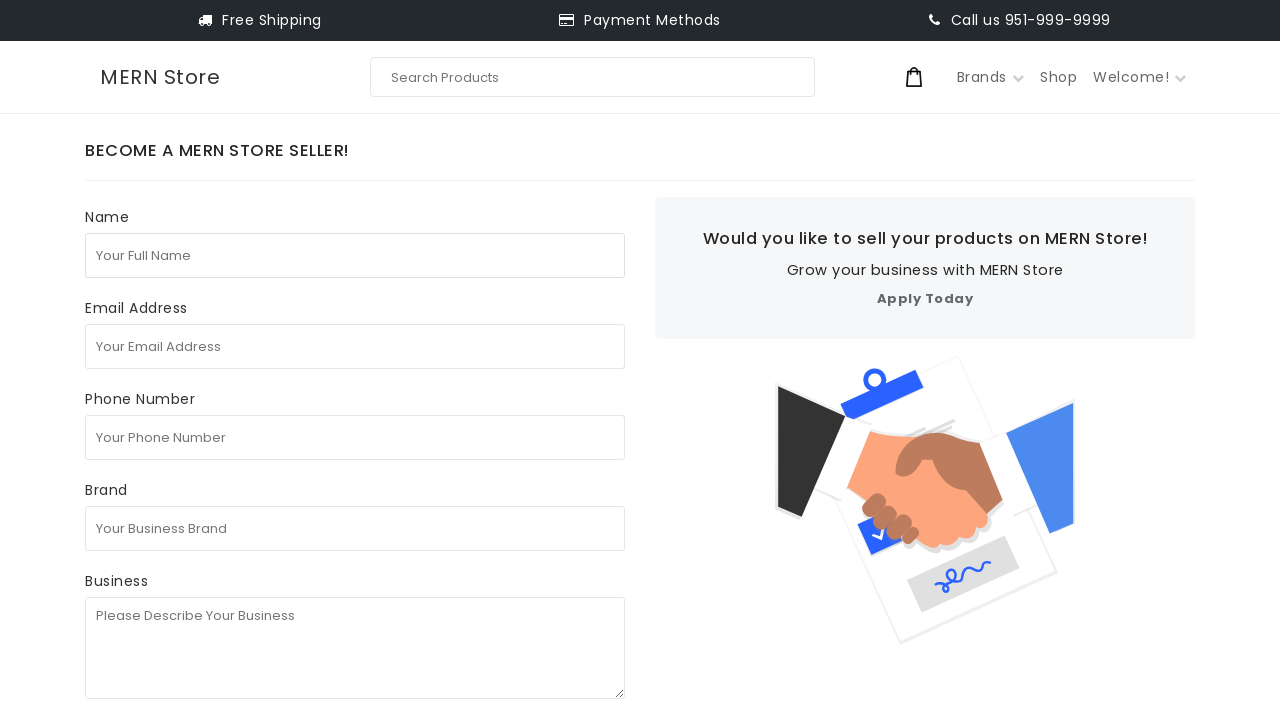

Filled in full name field with 'John Martinez' on internal:attr=[placeholder="Your Full Name"i]
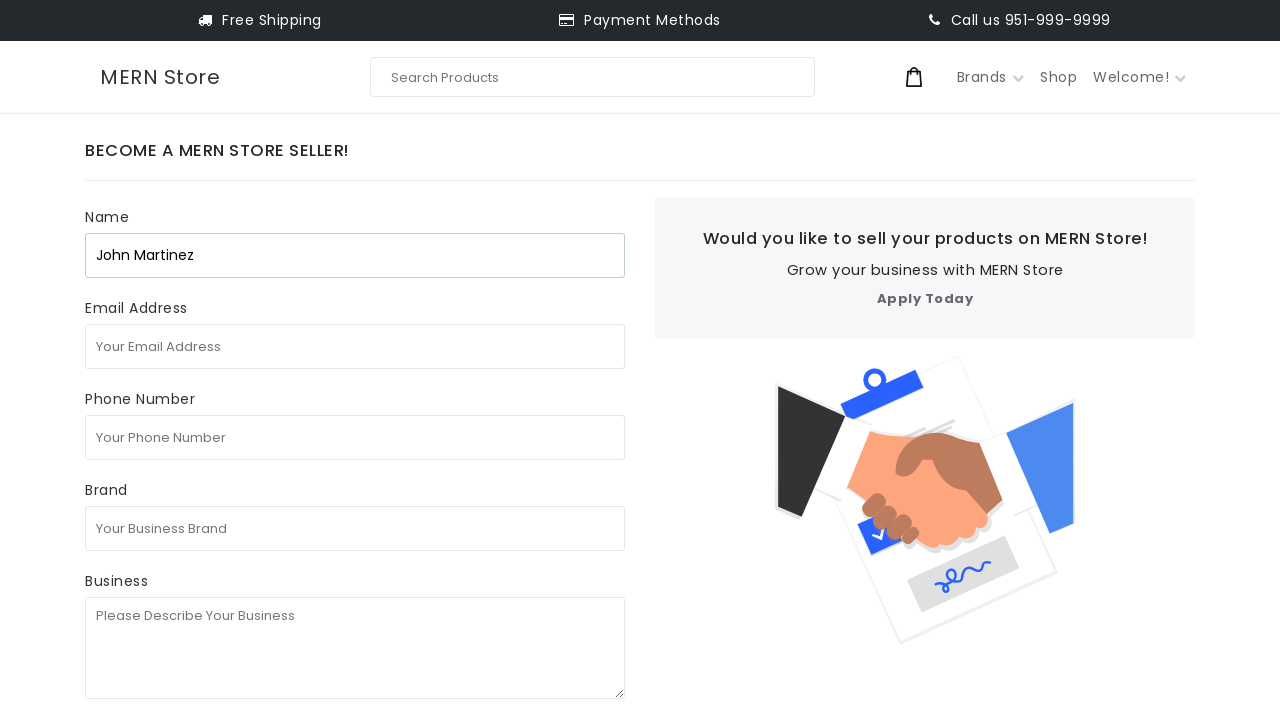

Clicked on email address field at (355, 346) on internal:attr=[placeholder="Your Email Address"i]
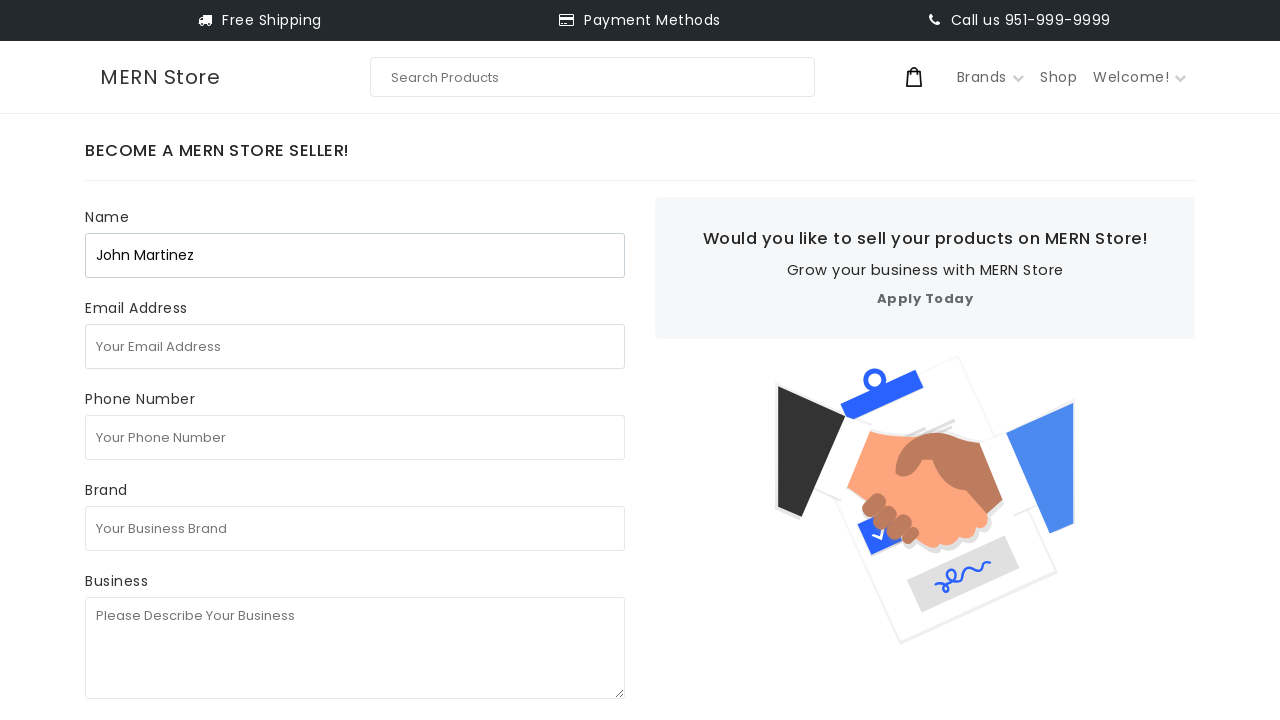

Filled in email address field with 'johnmartinez@example.com' on internal:attr=[placeholder="Your Email Address"i]
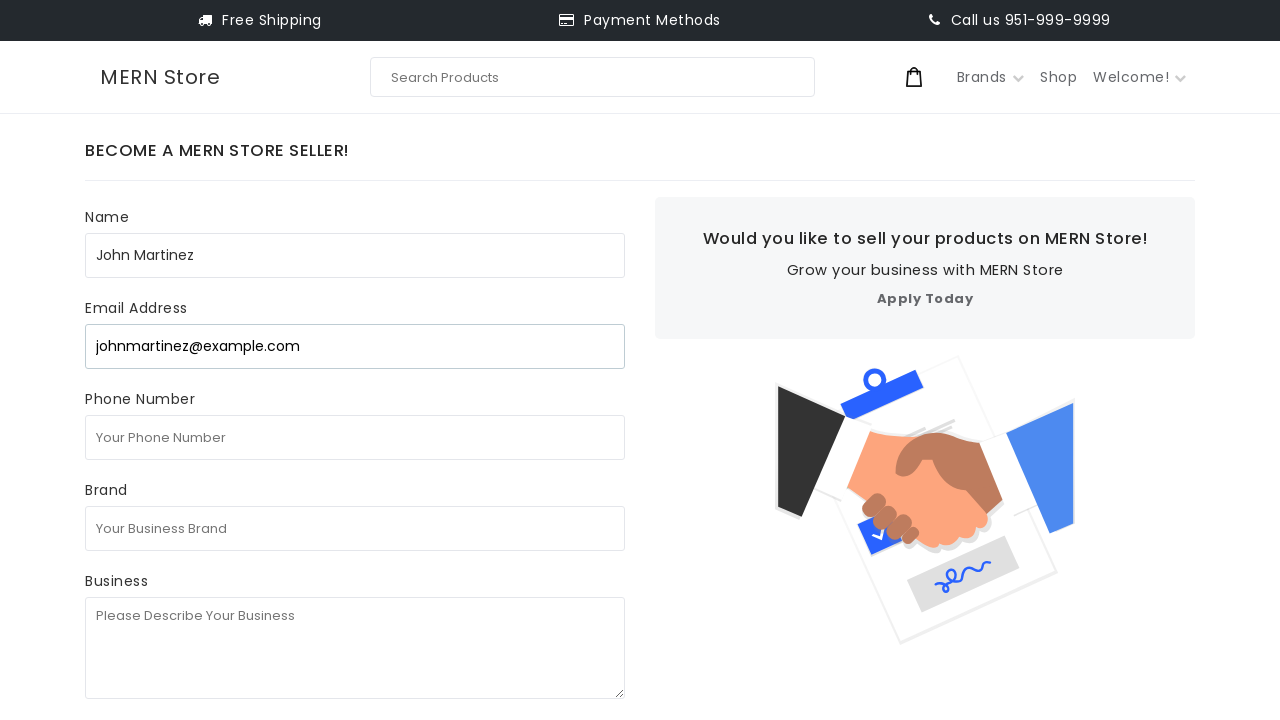

Clicked on phone number field at (355, 437) on internal:attr=[placeholder="Your Phone Number"i]
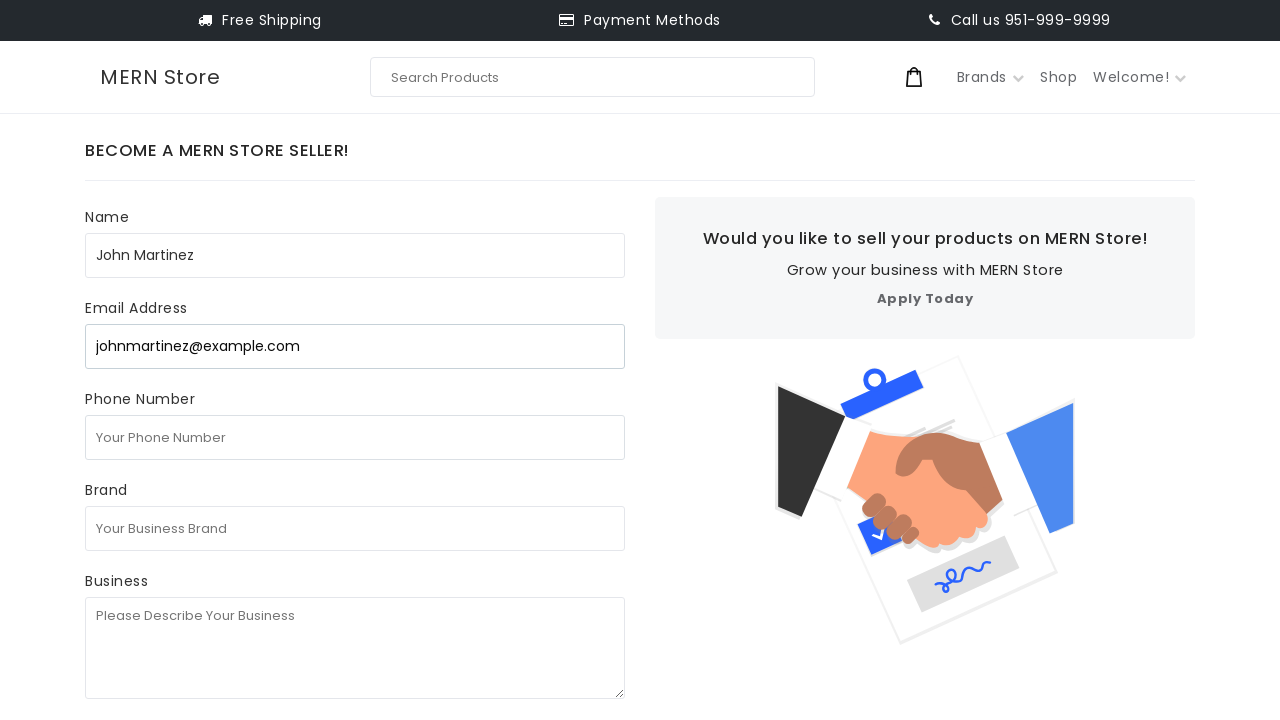

Filled in phone number field with '+44123456789' on internal:attr=[placeholder="Your Phone Number"i]
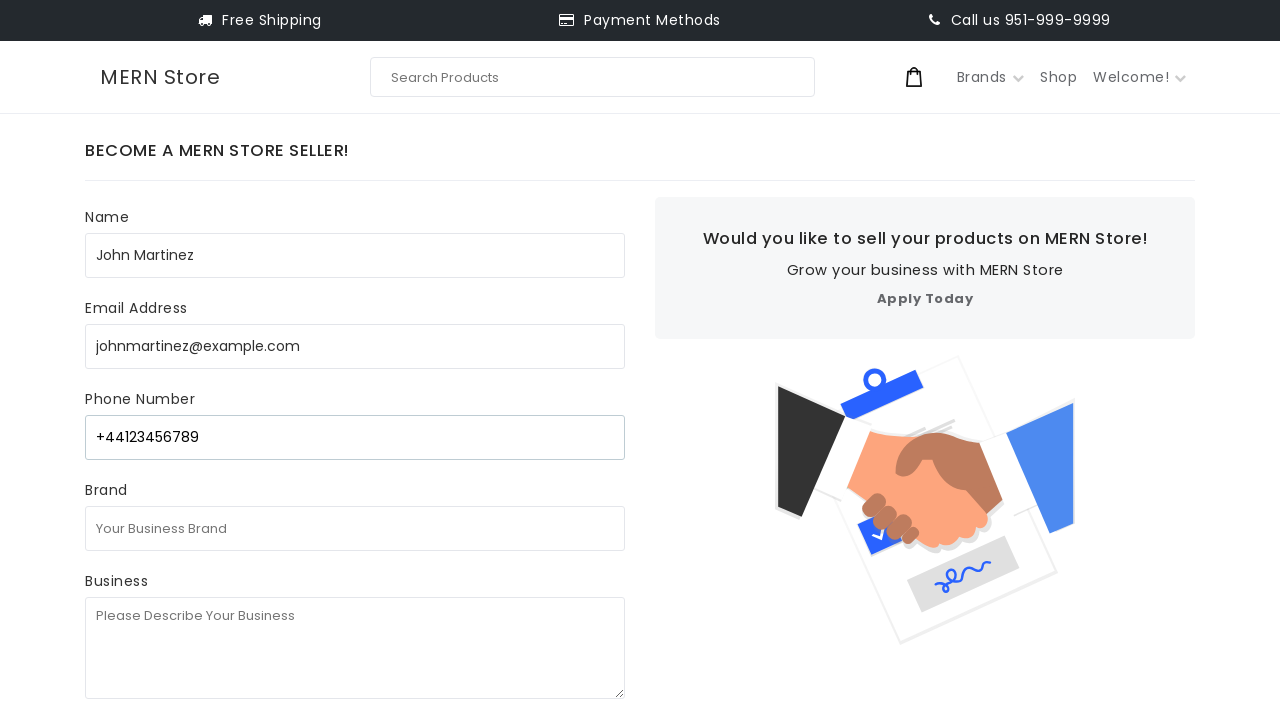

Clicked on business brand field at (355, 528) on internal:attr=[placeholder="Your Business Brand"i]
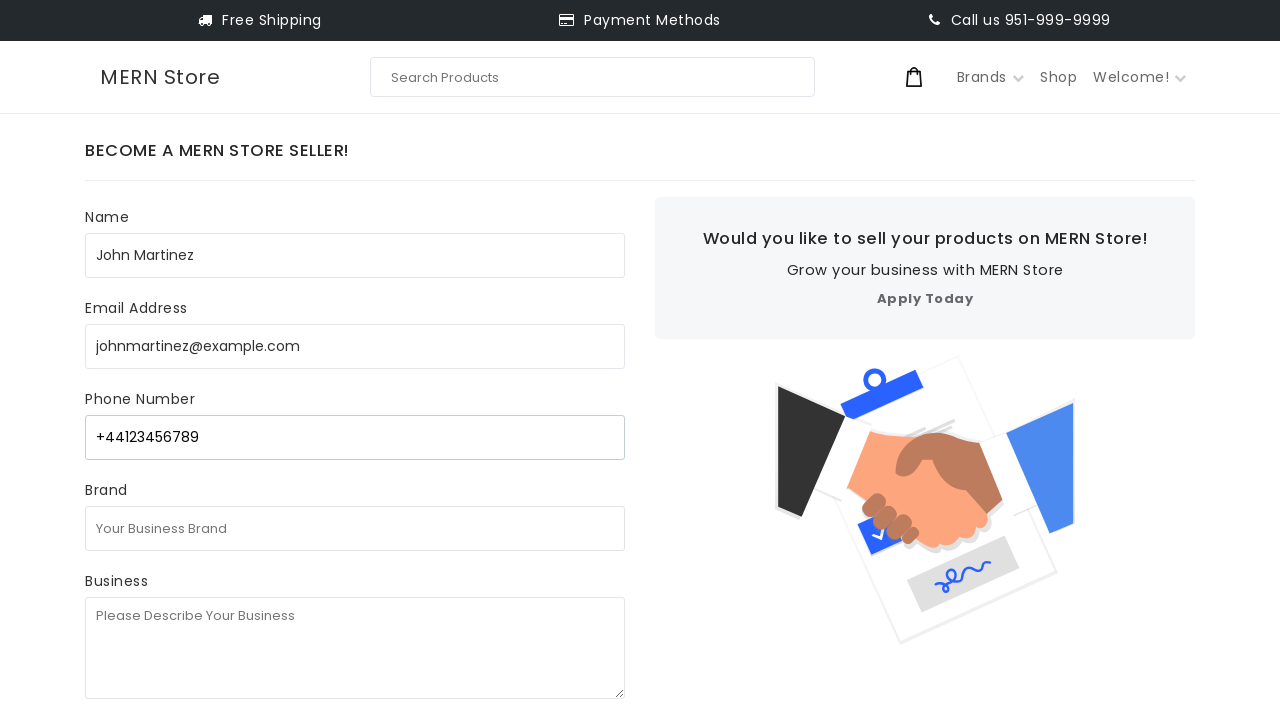

Filled in business brand field with 'Martinez Artisan Goods' on internal:attr=[placeholder="Your Business Brand"i]
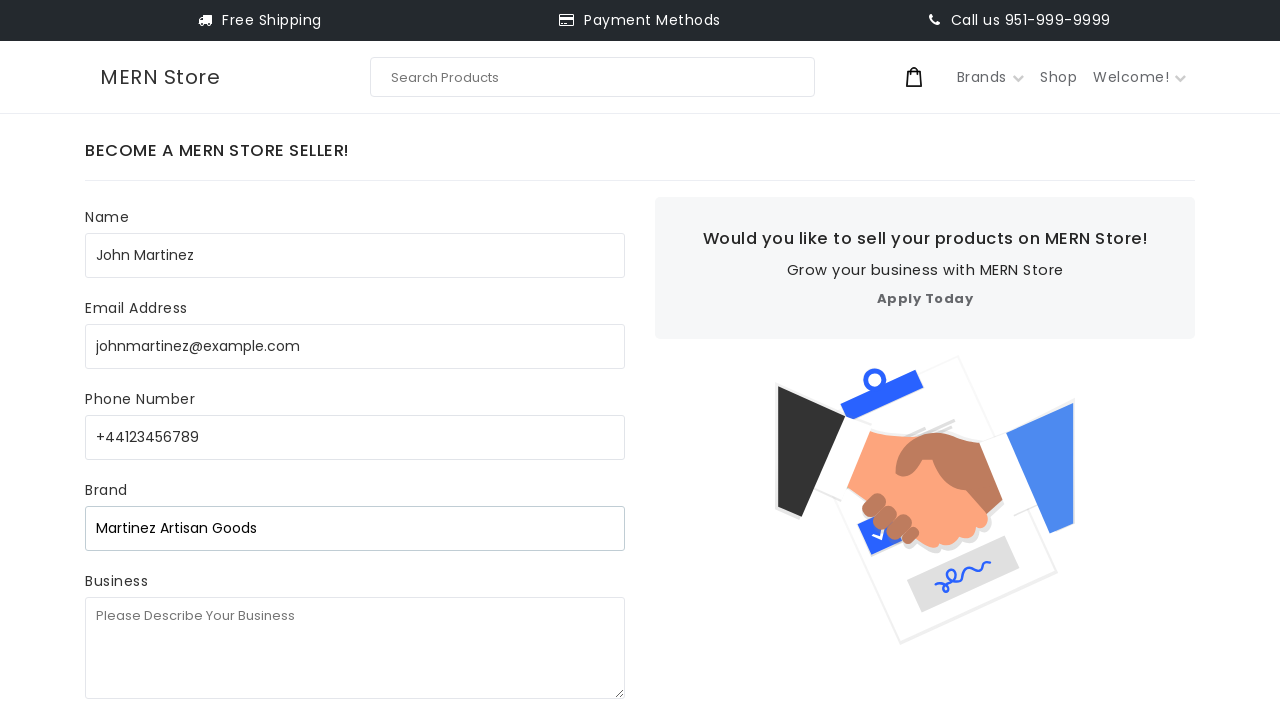

Clicked on business description field at (355, 648) on internal:attr=[placeholder="Please Describe Your Business"i]
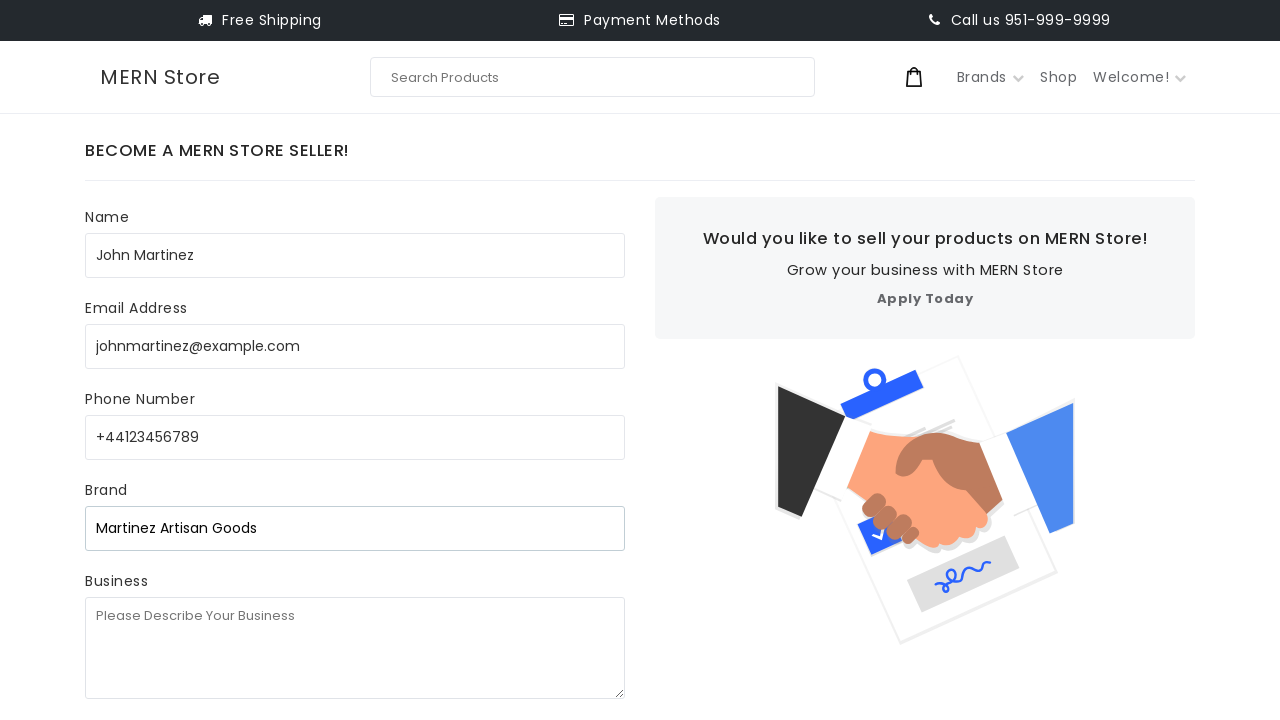

Filled in business description field on internal:attr=[placeholder="Please Describe Your Business"i]
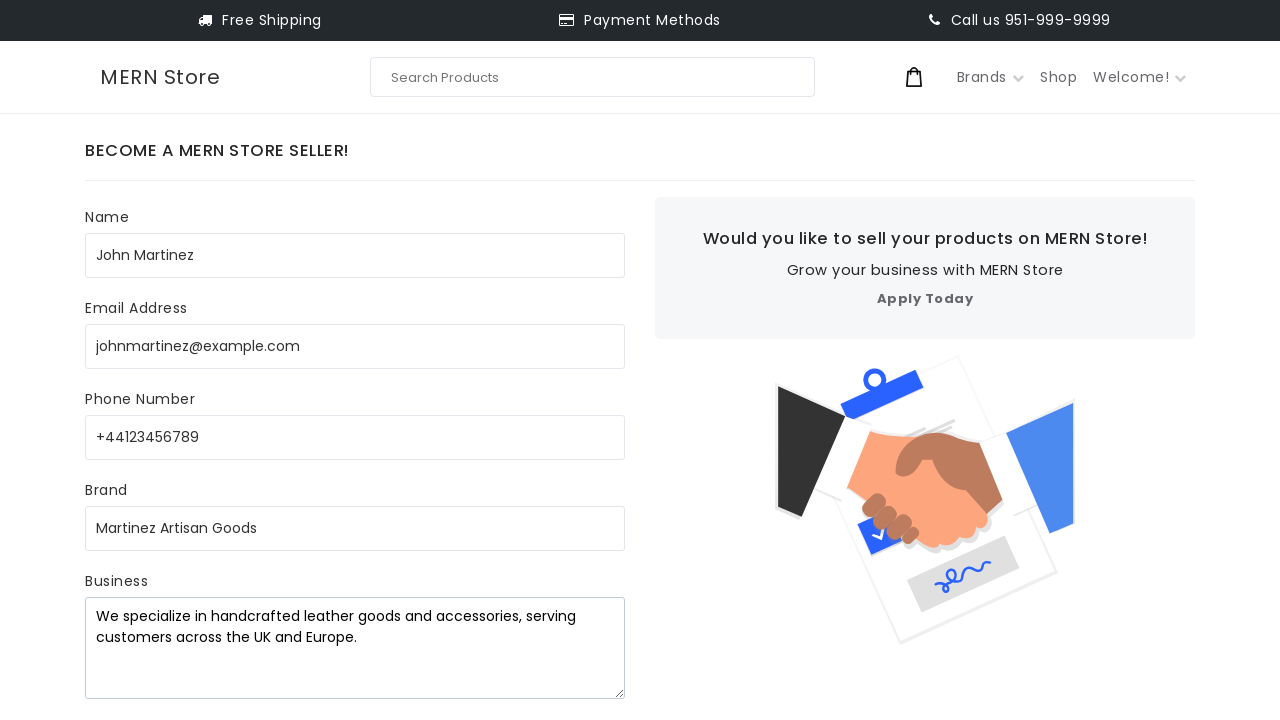

Clicked Submit button to submit form with valid phone number at (152, 382) on internal:role=button[name="Submit"i]
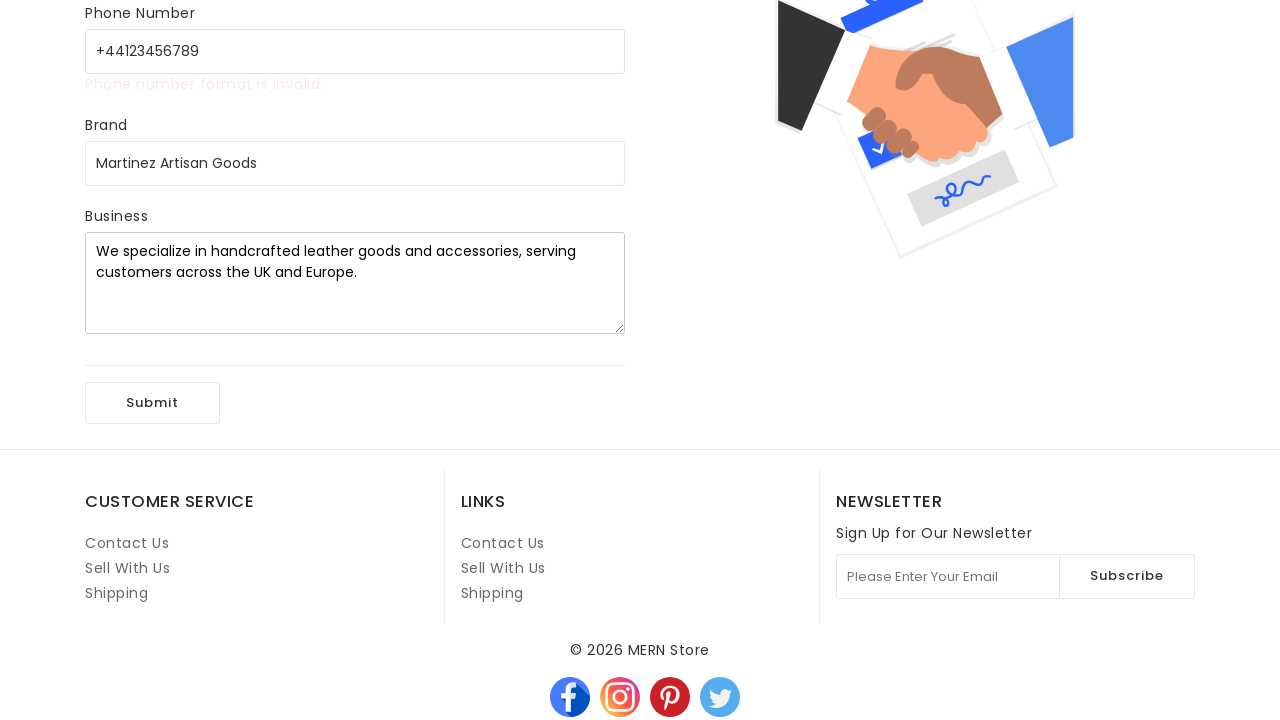

Clicked on phone number field to update phone number at (355, 51) on internal:attr=[placeholder="Your Phone Number"i]
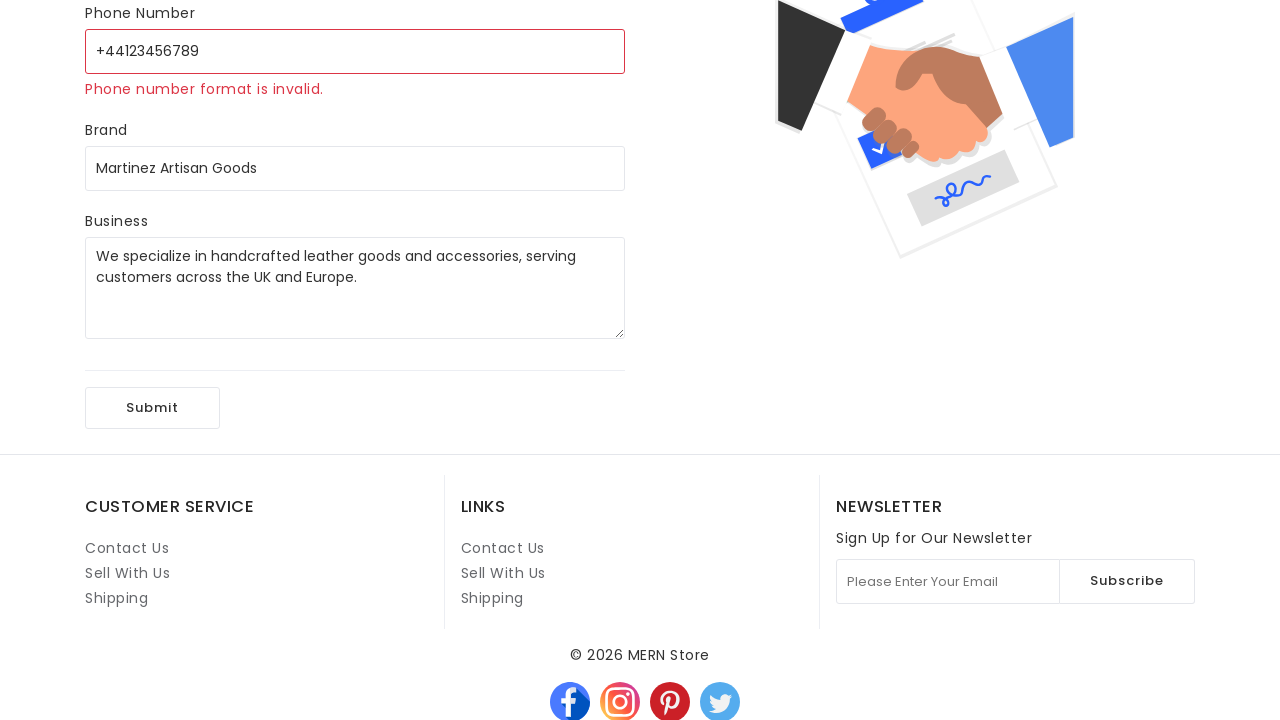

Filled in phone number field with invalid format '+4412345678' on internal:attr=[placeholder="Your Phone Number"i]
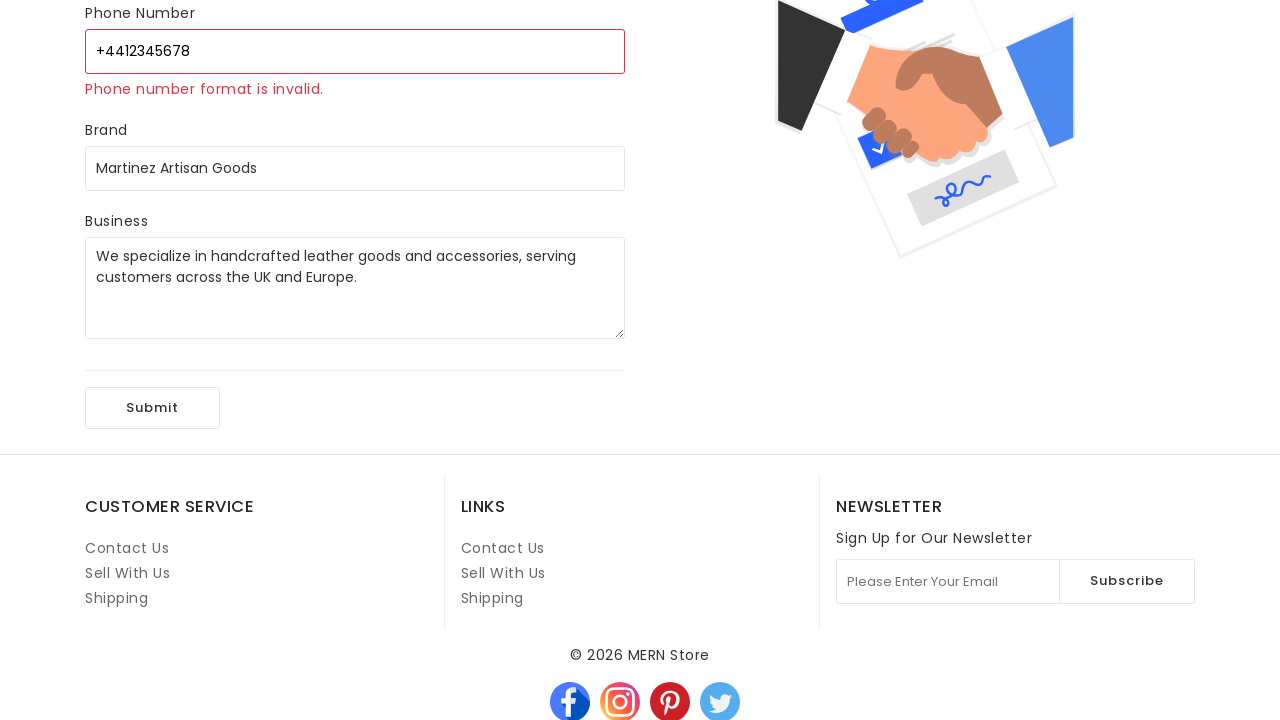

Clicked Submit button to test form validation with invalid phone number at (152, 408) on internal:role=button[name="Submit"i]
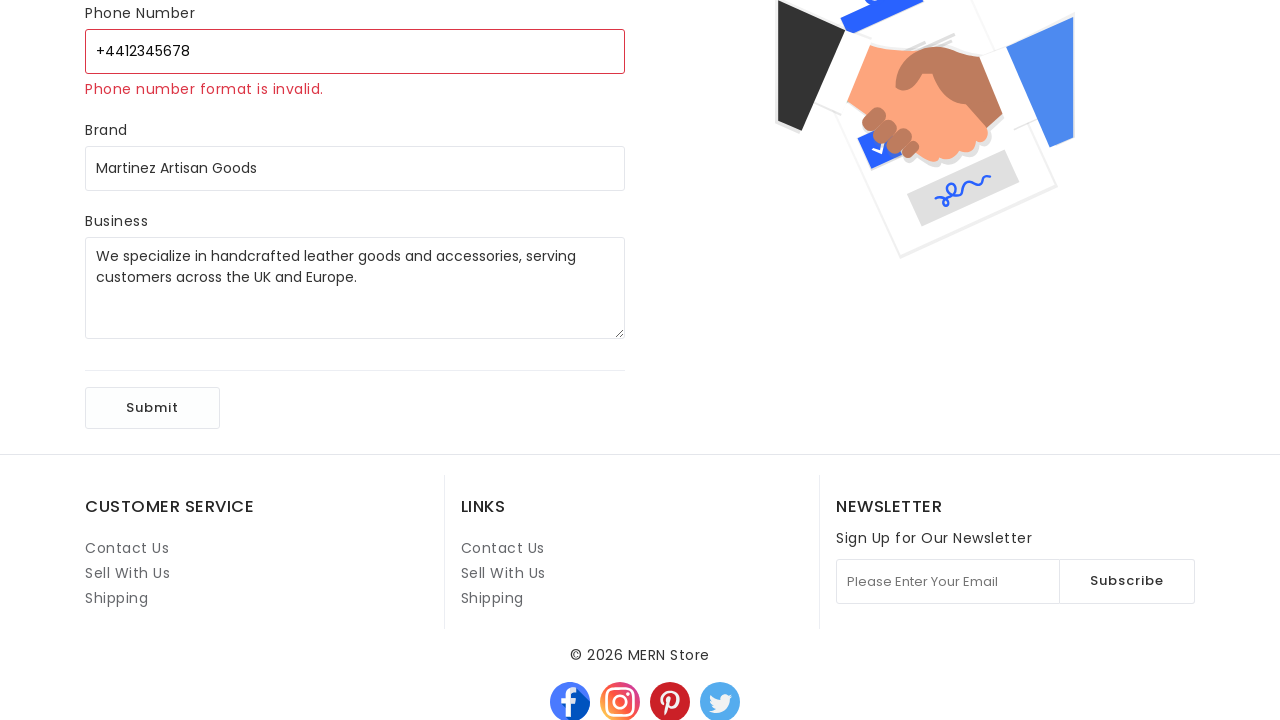

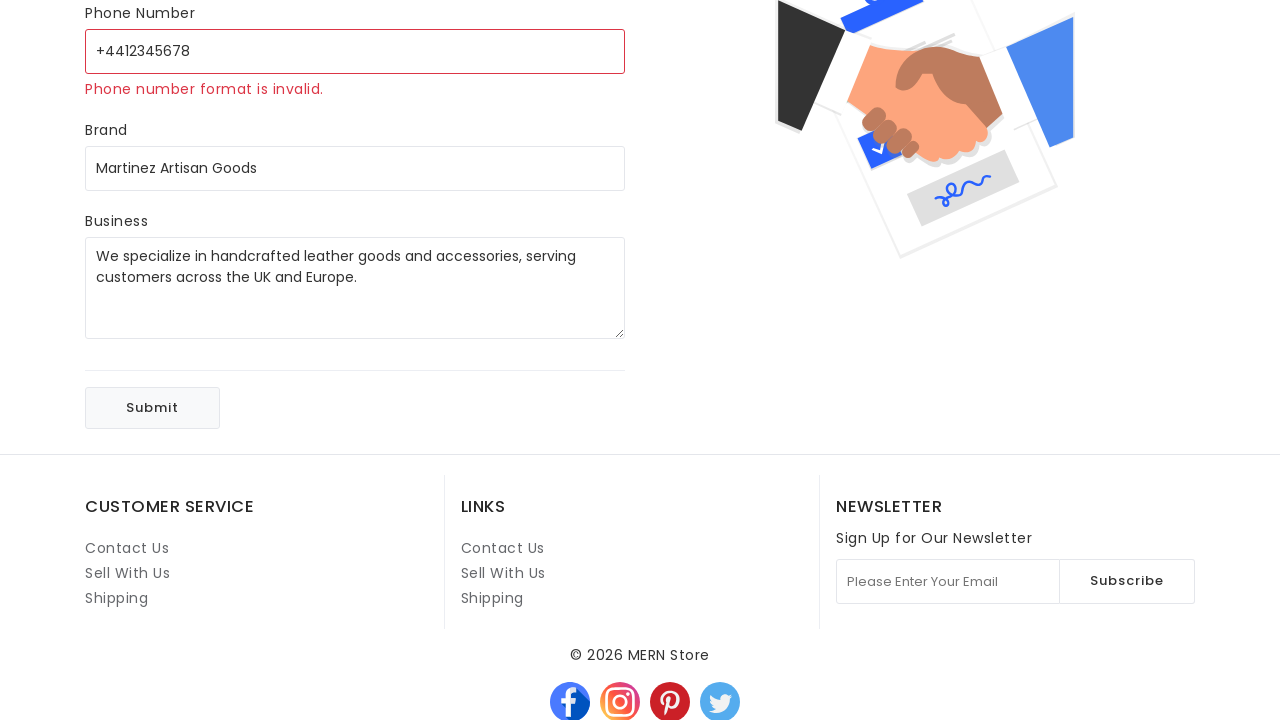